Tests checkbox functionality on a web page by verifying its selected state and toggling it - if selected, uncheck it; if not selected, check it.

Starting URL: https://mail.rediff.com/cgi-bin/login.cgi

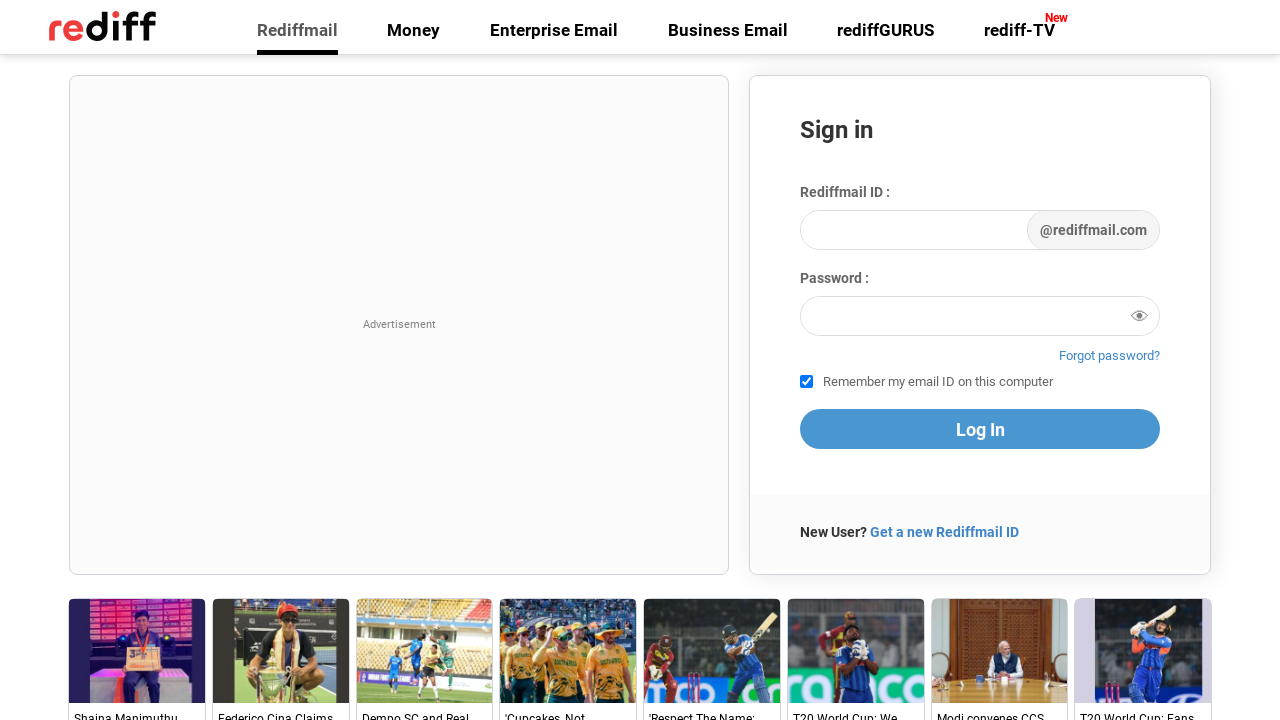

Waited for checkbox element with name 'remember' to load
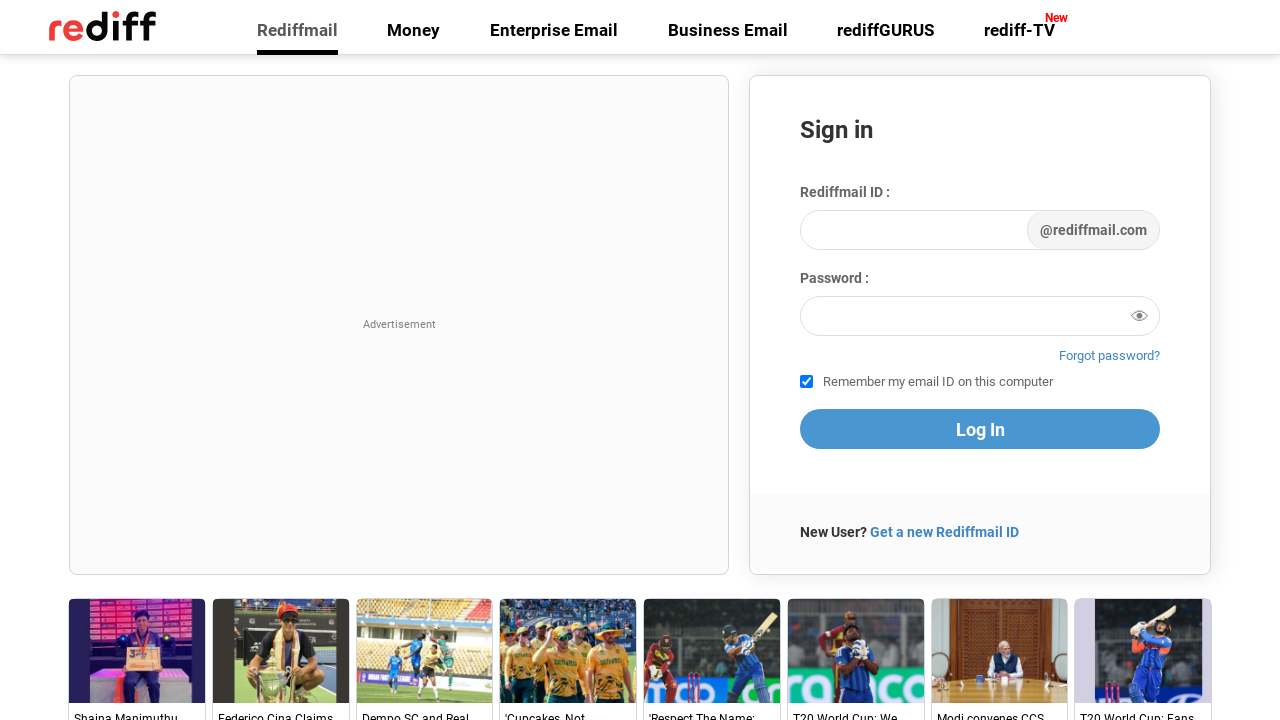

Located checkbox element with name 'remember'
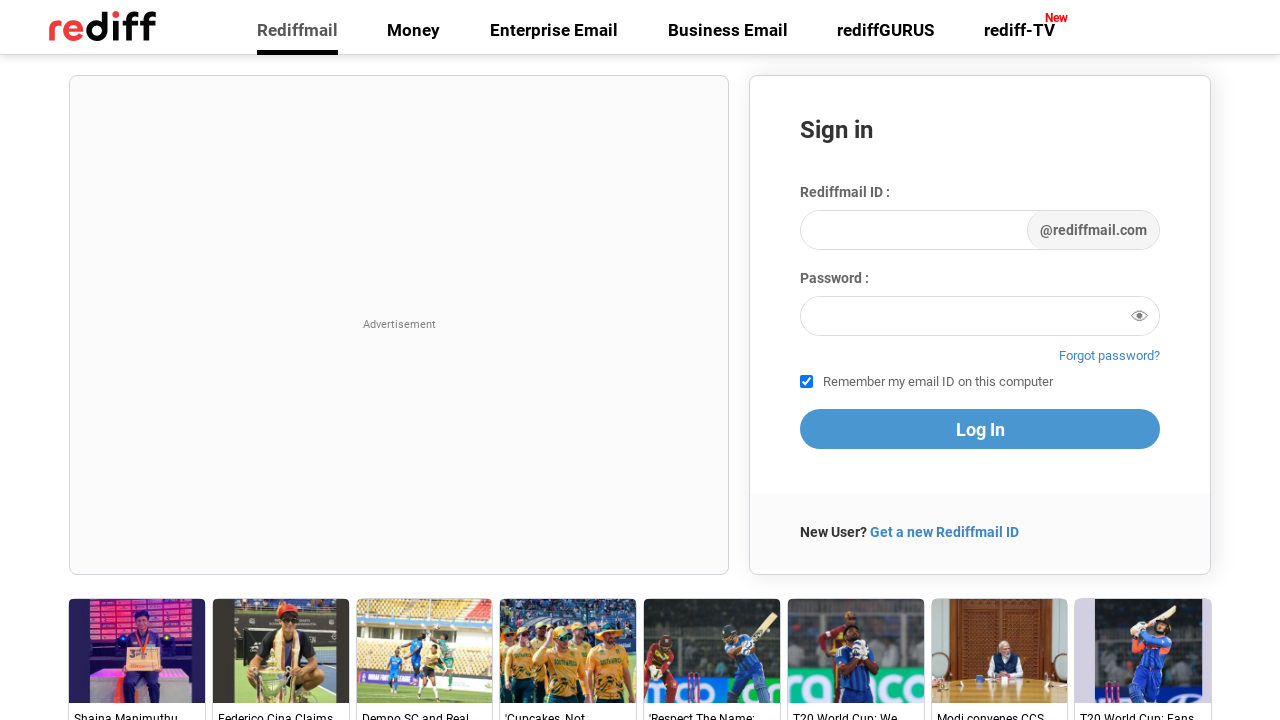

Verified checkbox initial state: True
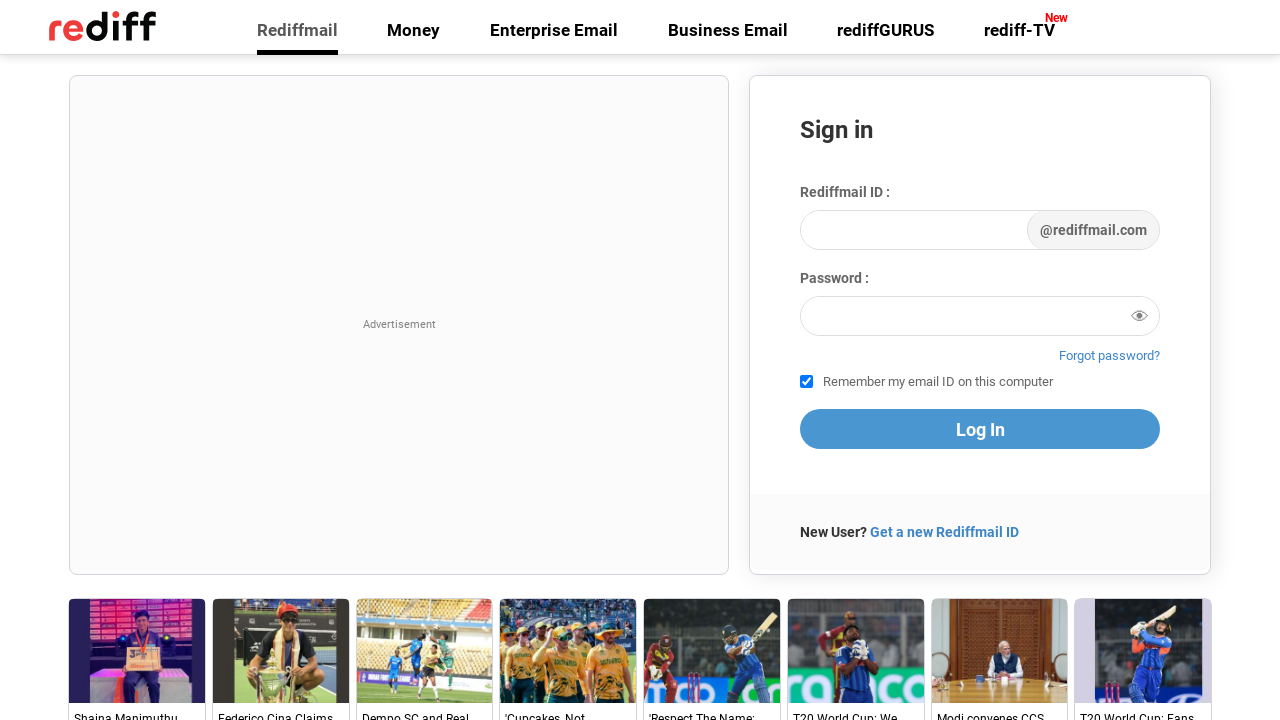

Toggled checkbox by clicking it at (806, 382) on input[name='remember']
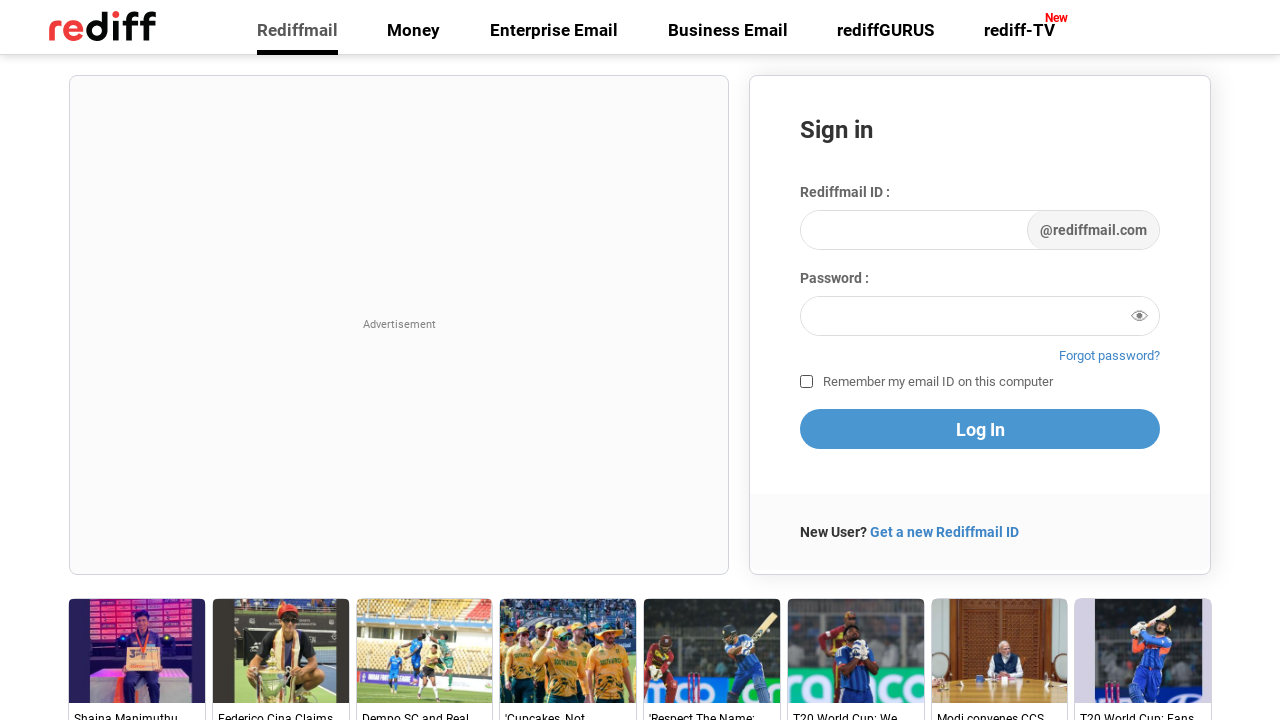

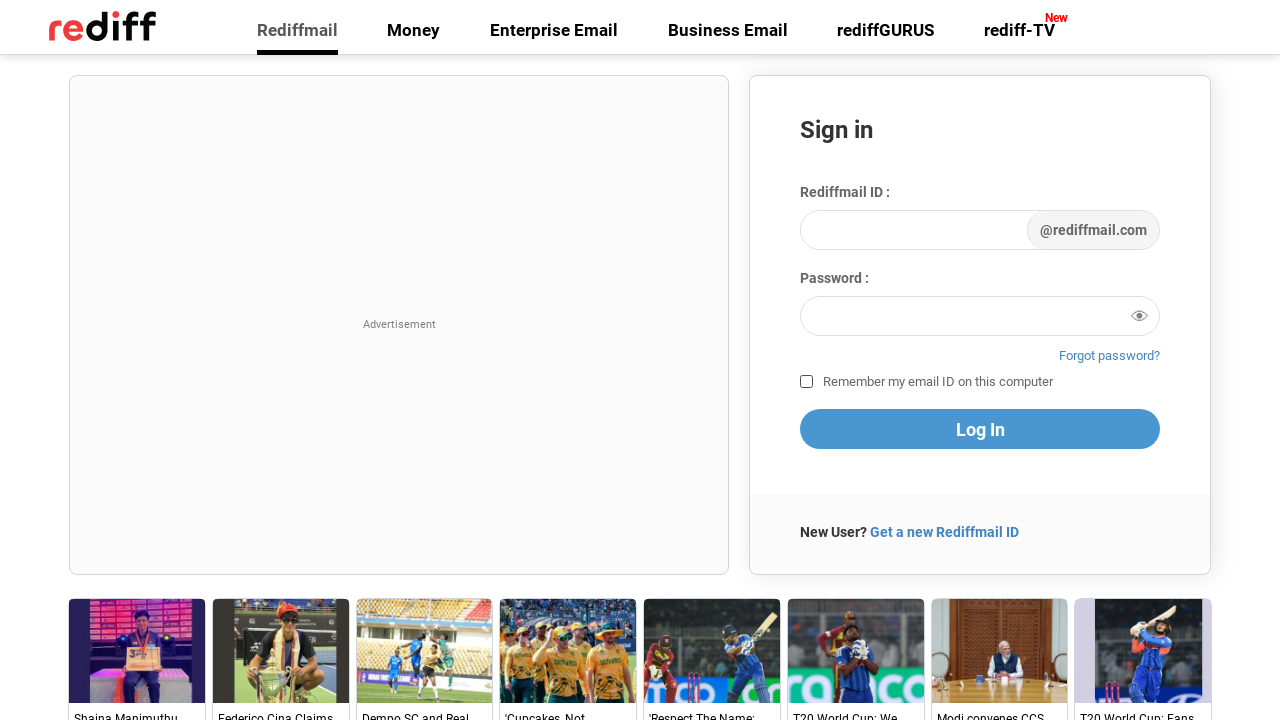